Validates that the home page URL is correct

Starting URL: https://www.naveenautomationlabs.com/opencart/

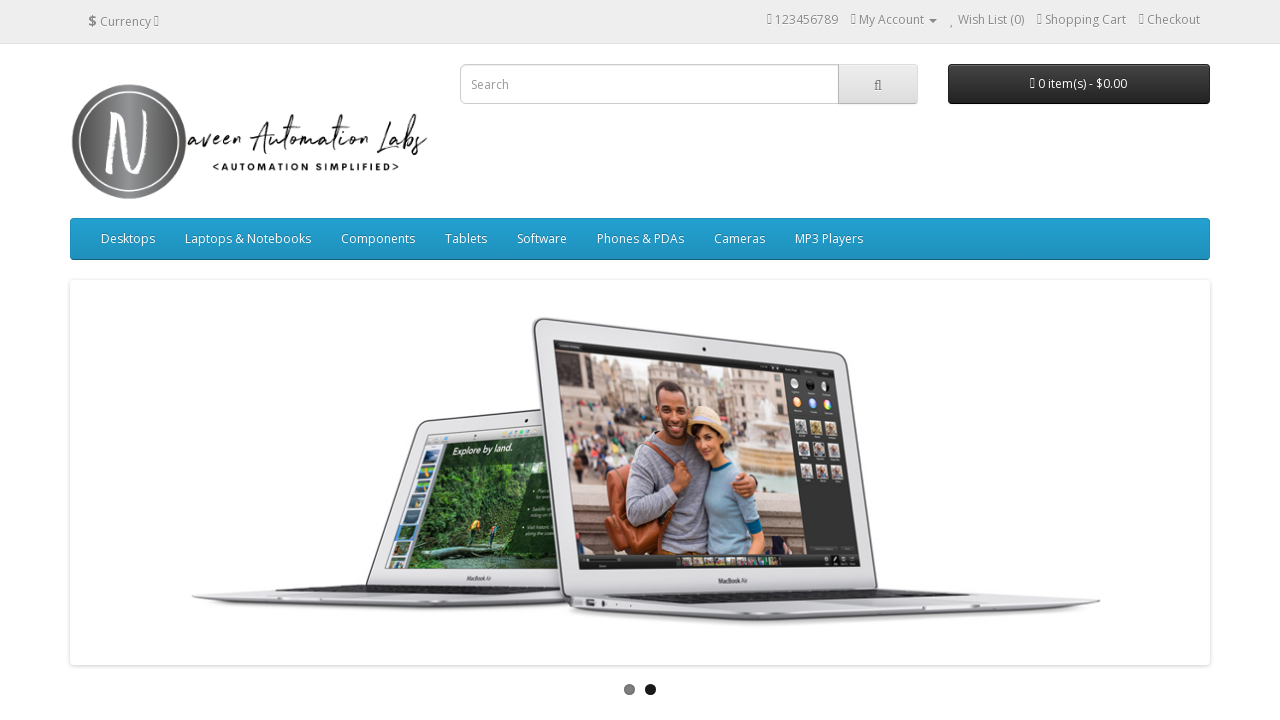

Verified home page URL is correct
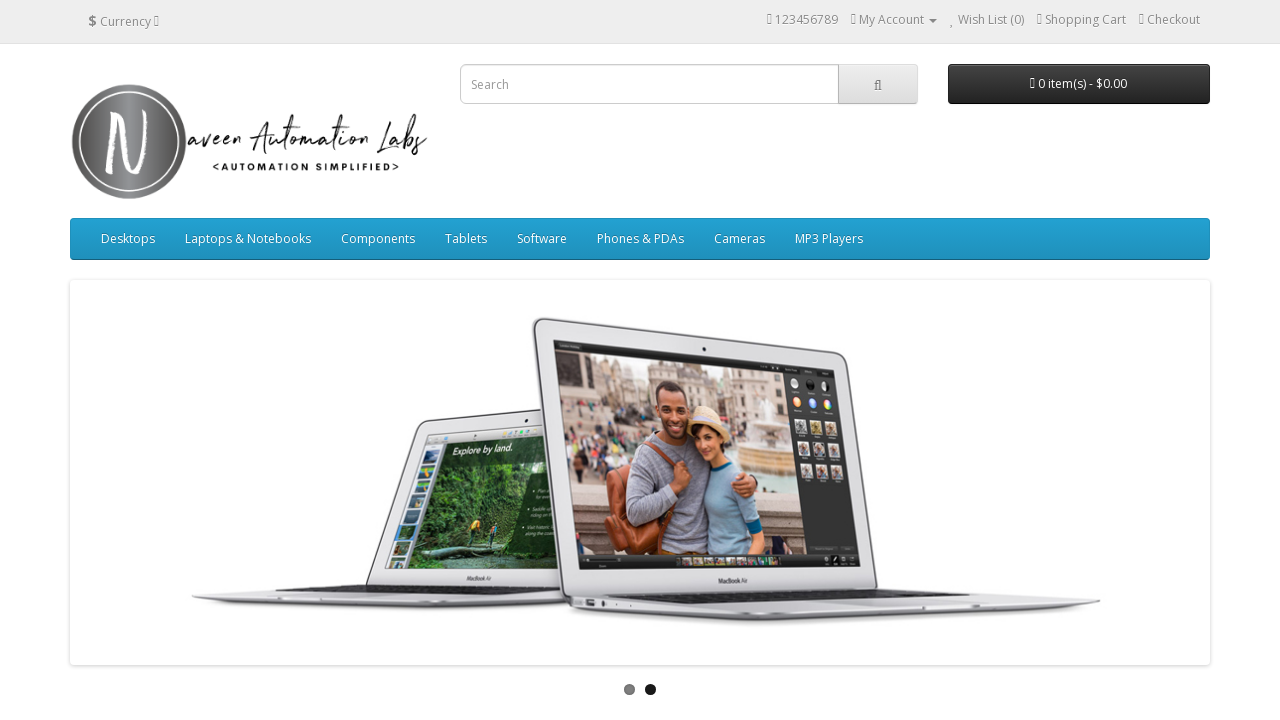

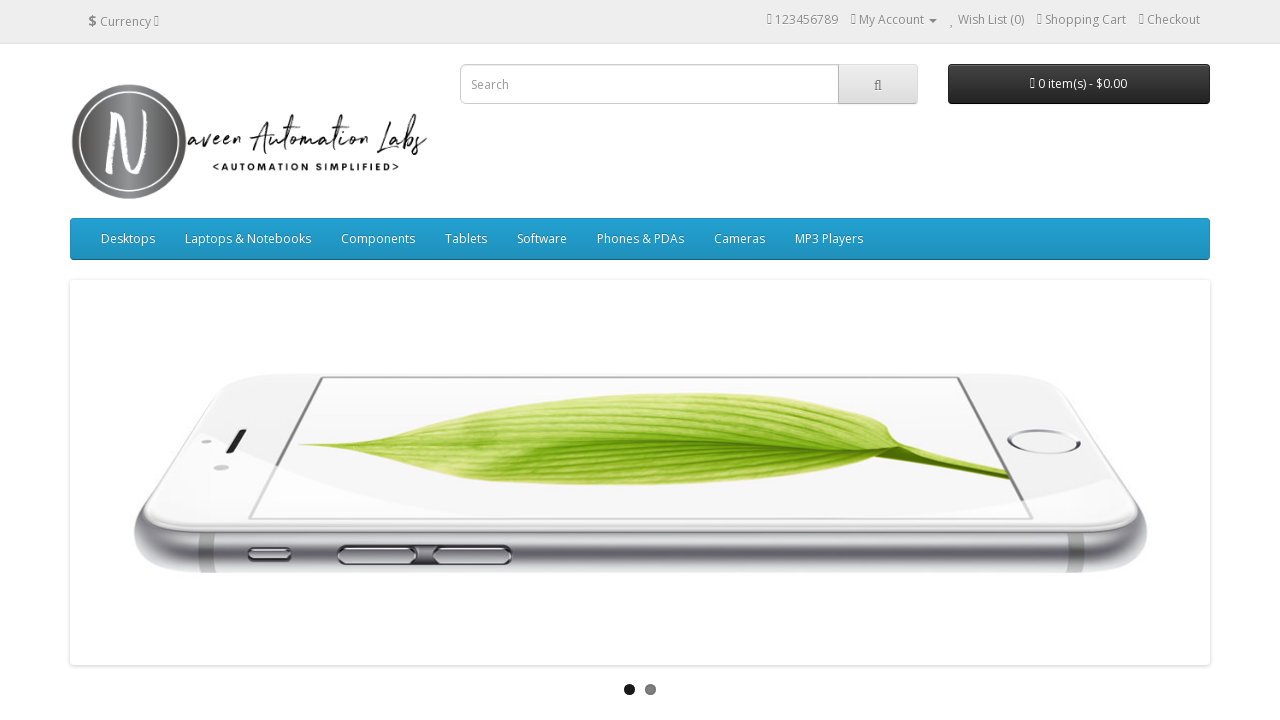